Tests error handling on the Sauce Demo login page by entering invalid credentials and verifying the error message appears

Starting URL: https://www.saucedemo.com/

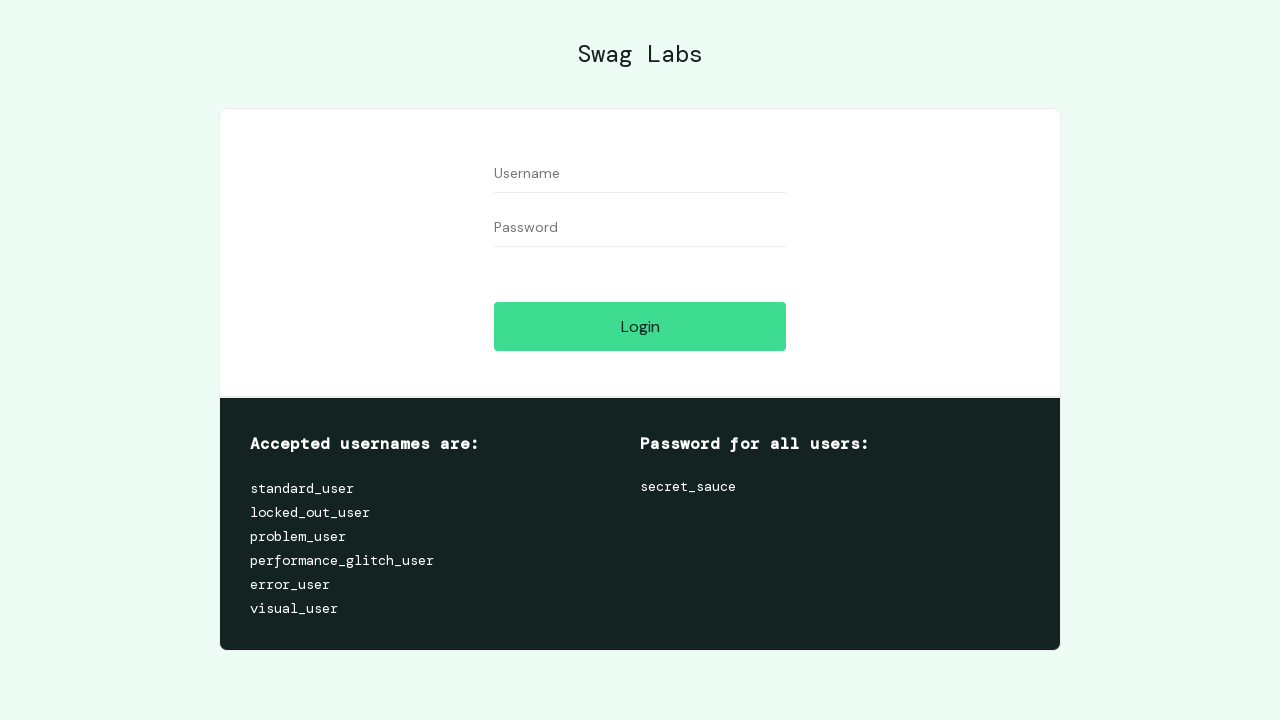

Filled username field with invalid credentials 'invaliduser123' on input[placeholder='Username']
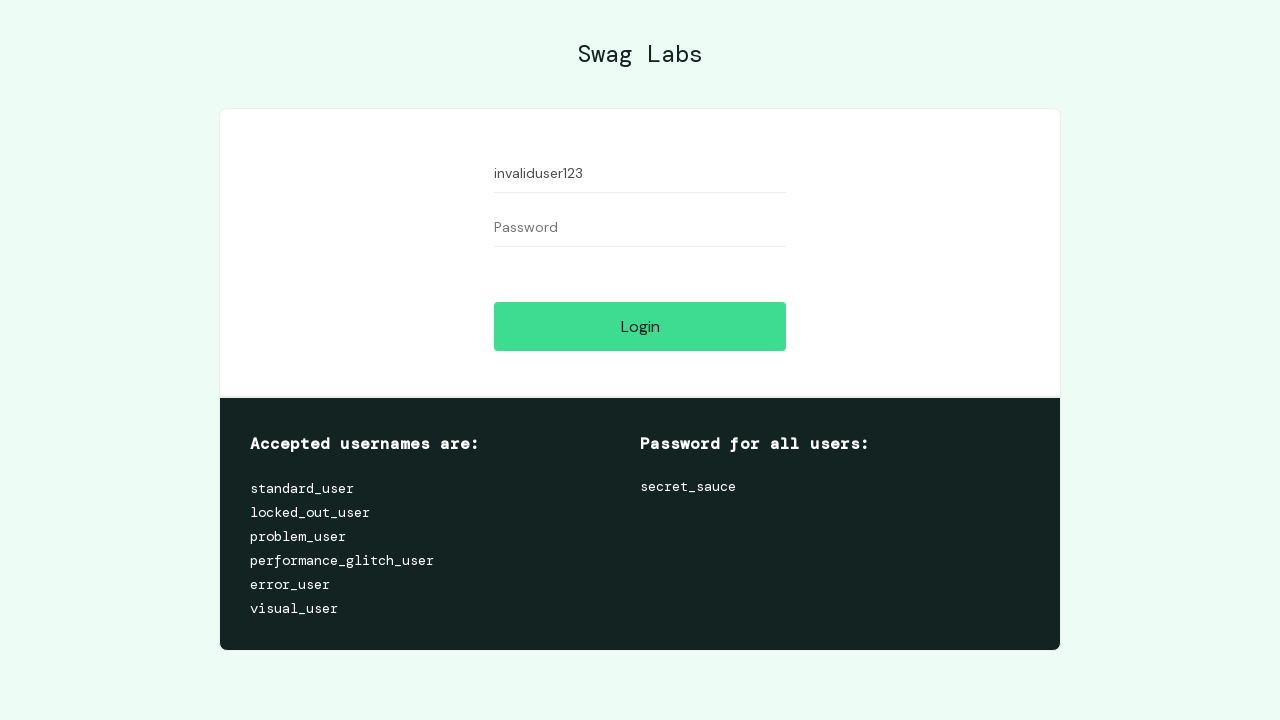

Filled password field with invalid credentials 'wrongpass456' on #password
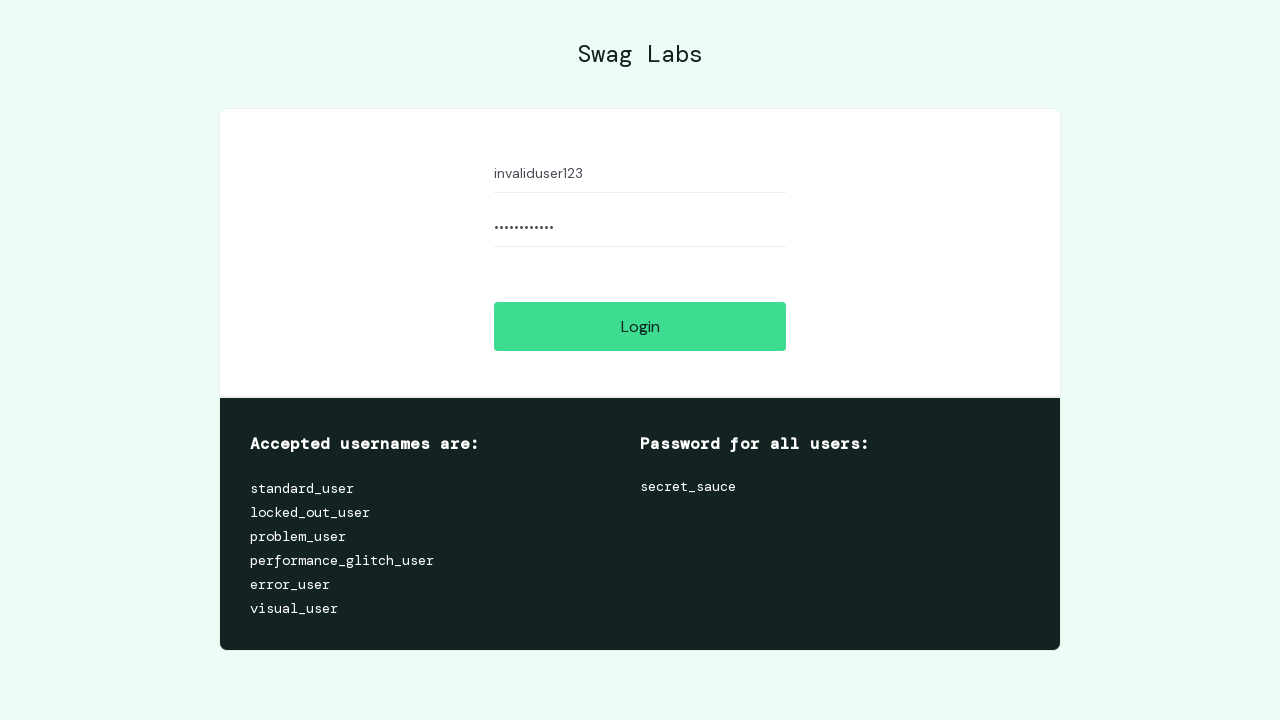

Clicked the Login button at (640, 326) on [value='Login']
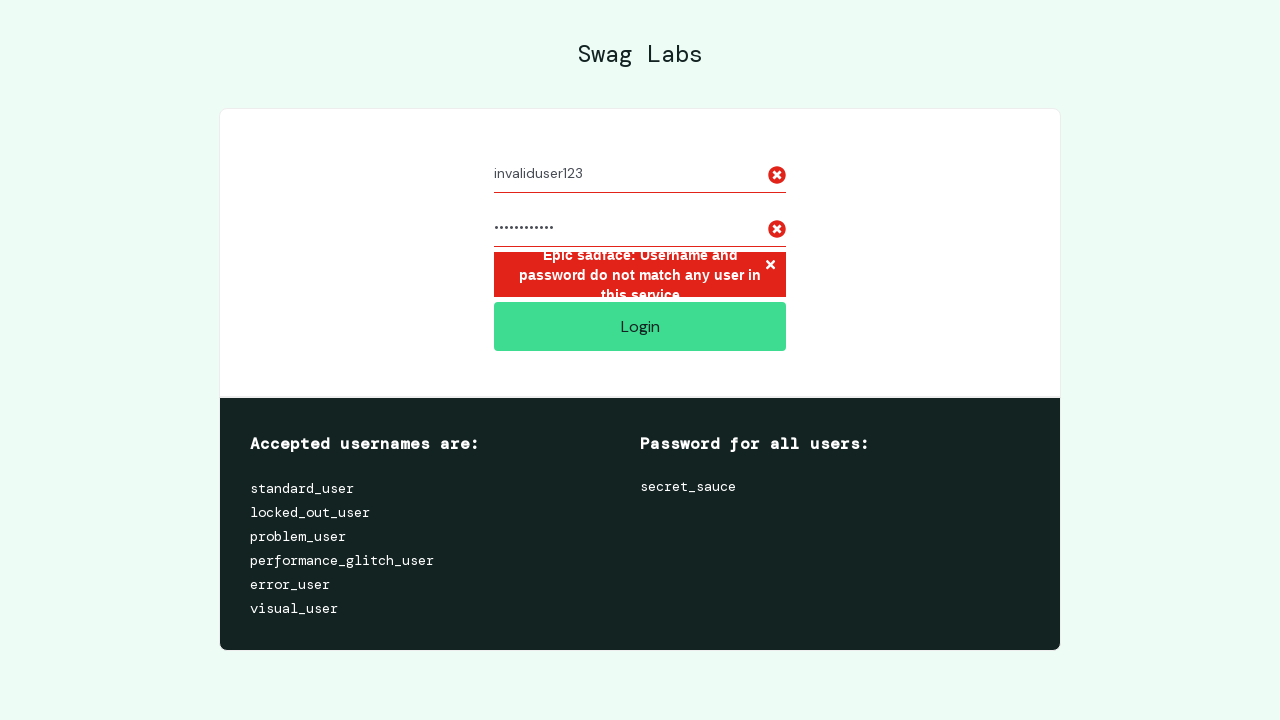

Error message container appeared on page
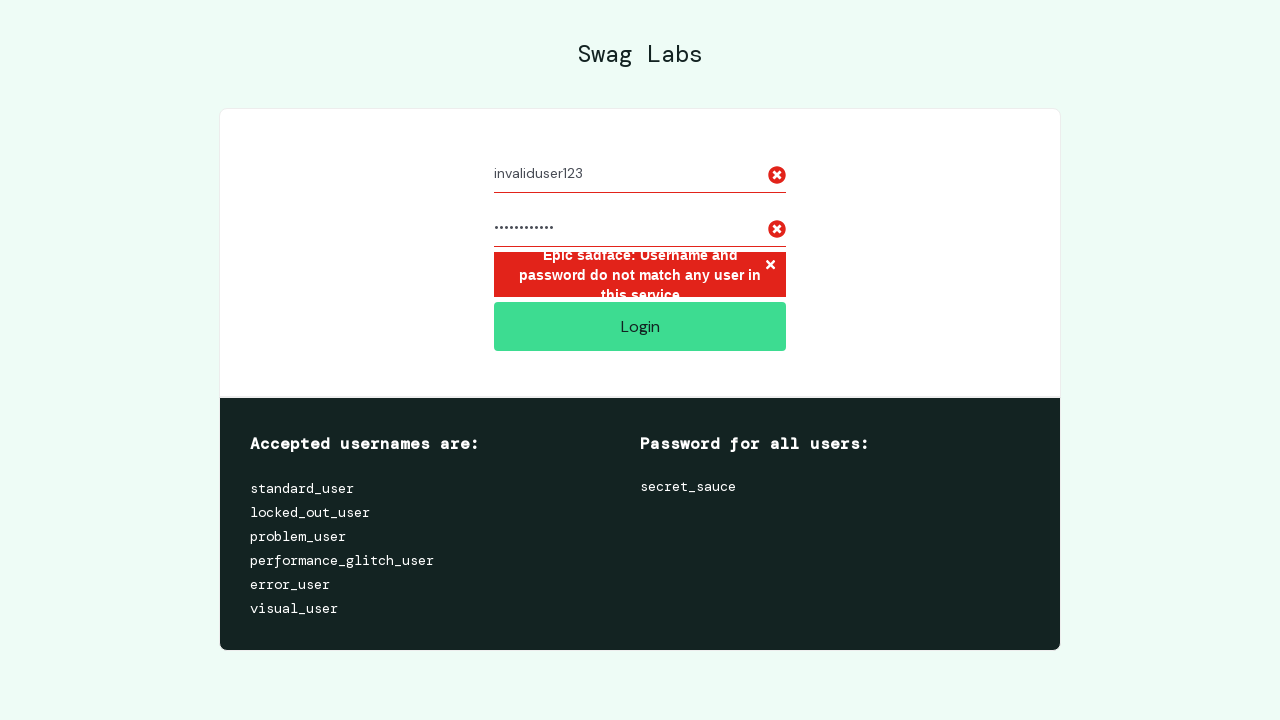

Retrieved error message text: 'Epic sadface: Username and password do not match any user in this service'
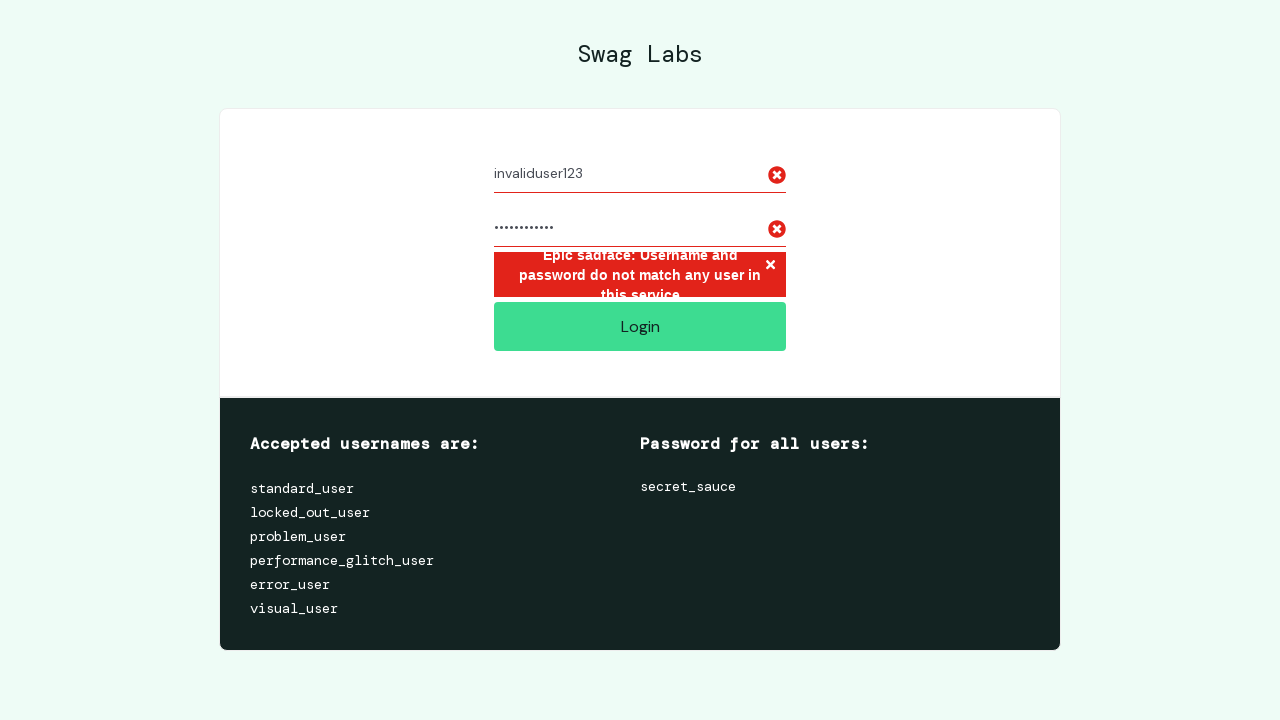

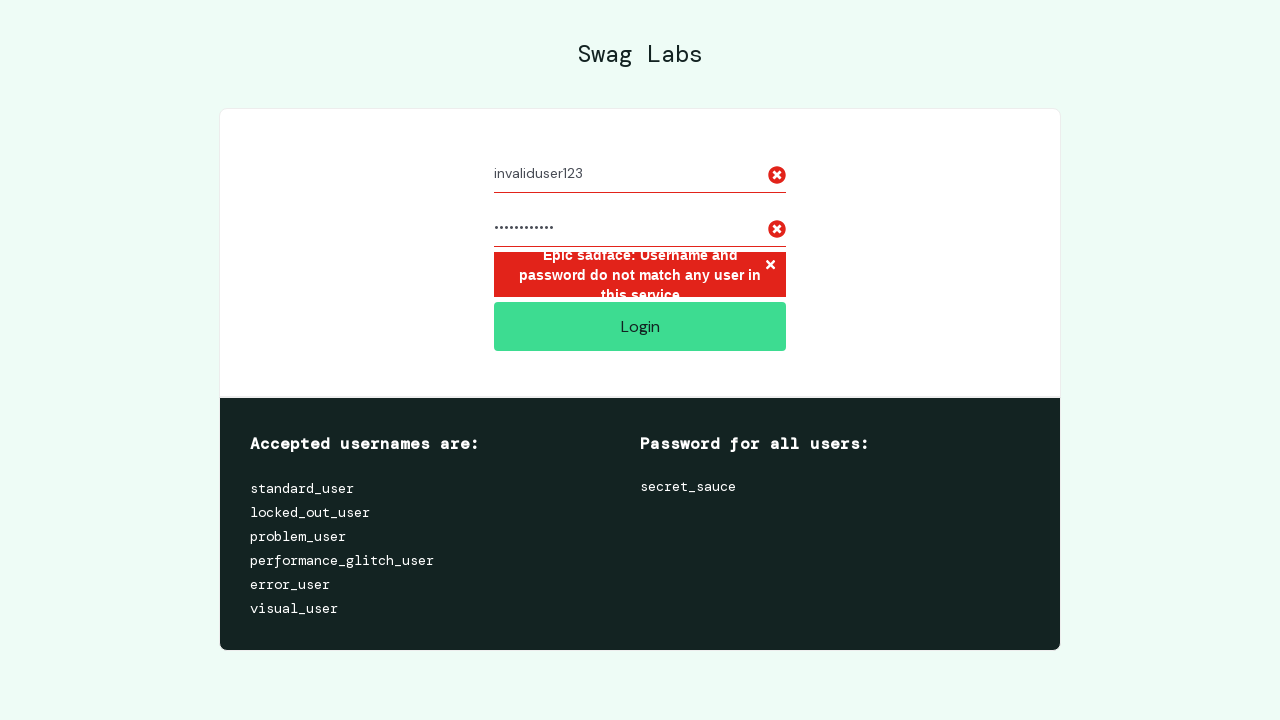